Tests a form submission by retrieving an attribute value, performing a calculation, checking checkboxes, filling an answer field, and submitting the form

Starting URL: http://suninjuly.github.io/get_attribute.html

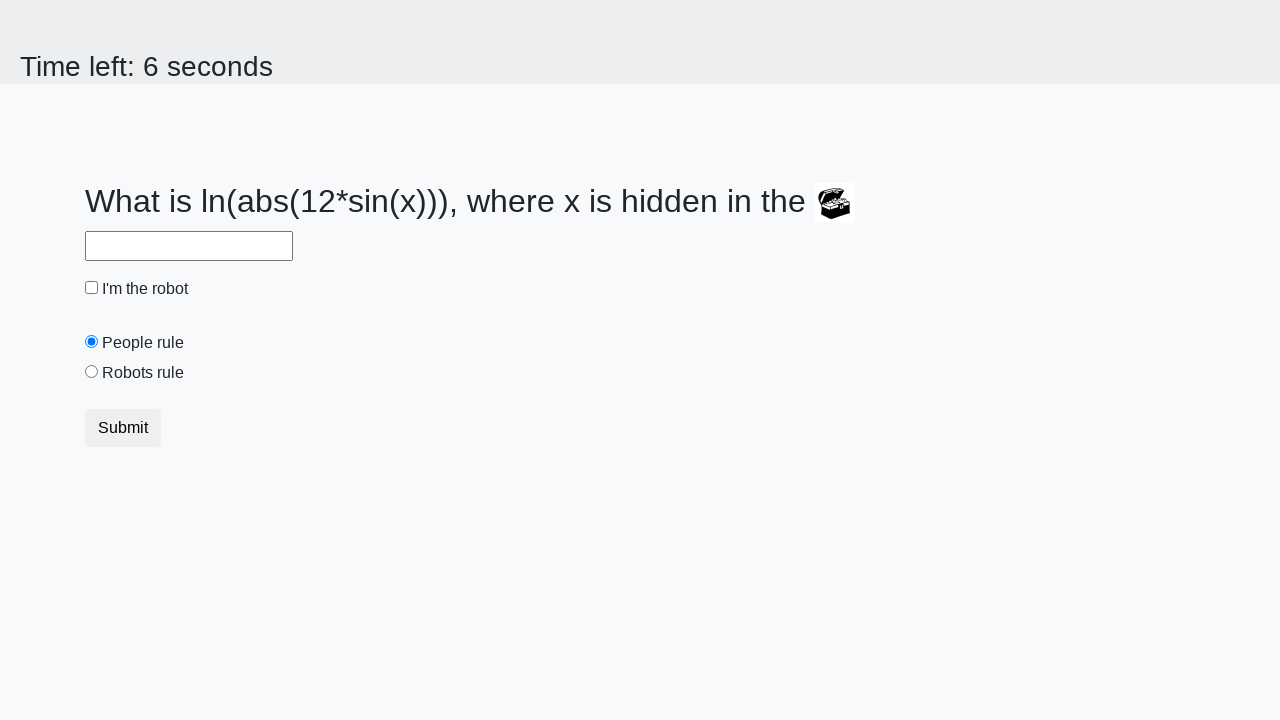

Located treasure element
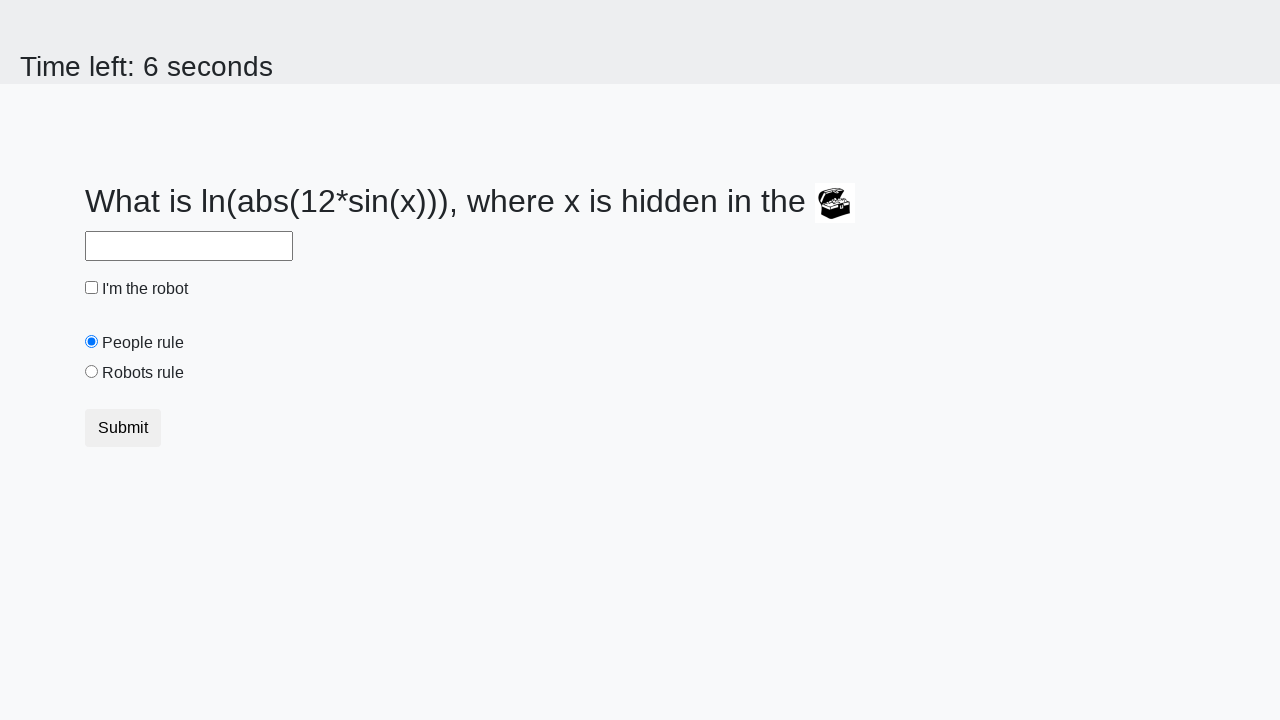

Retrieved 'valuex' attribute from treasure element
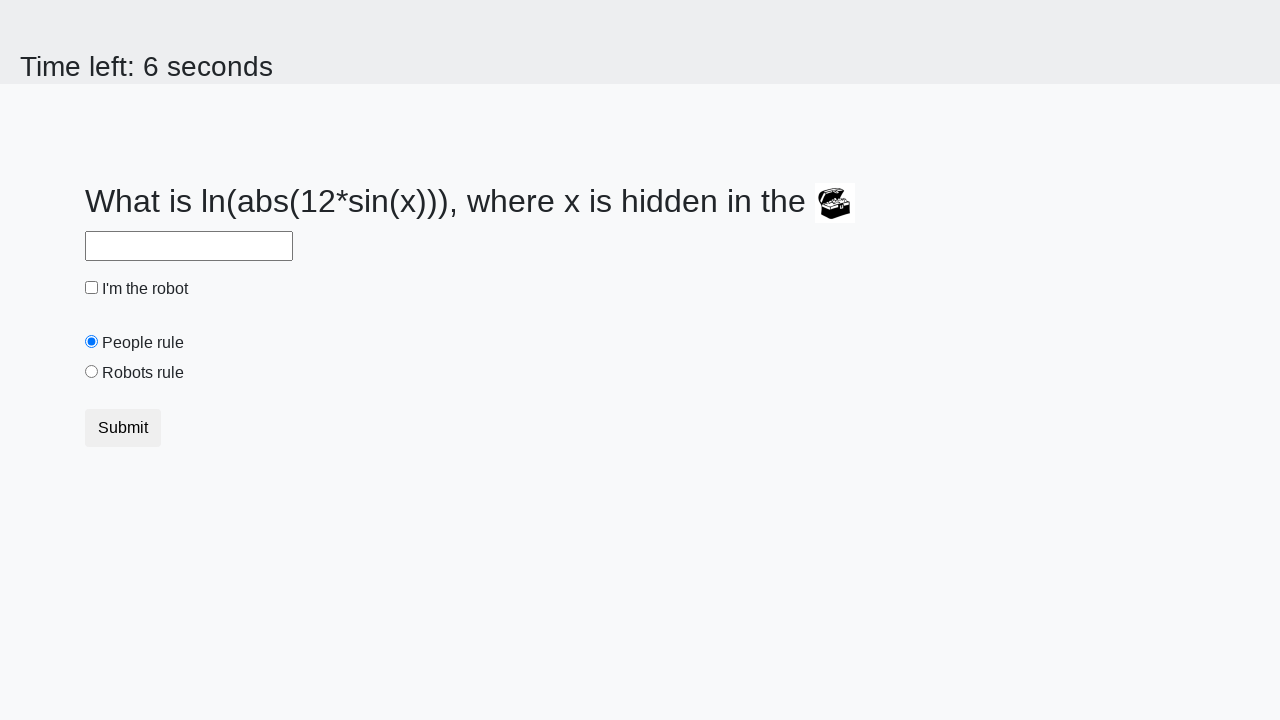

Calculated answer value using logarithm formula
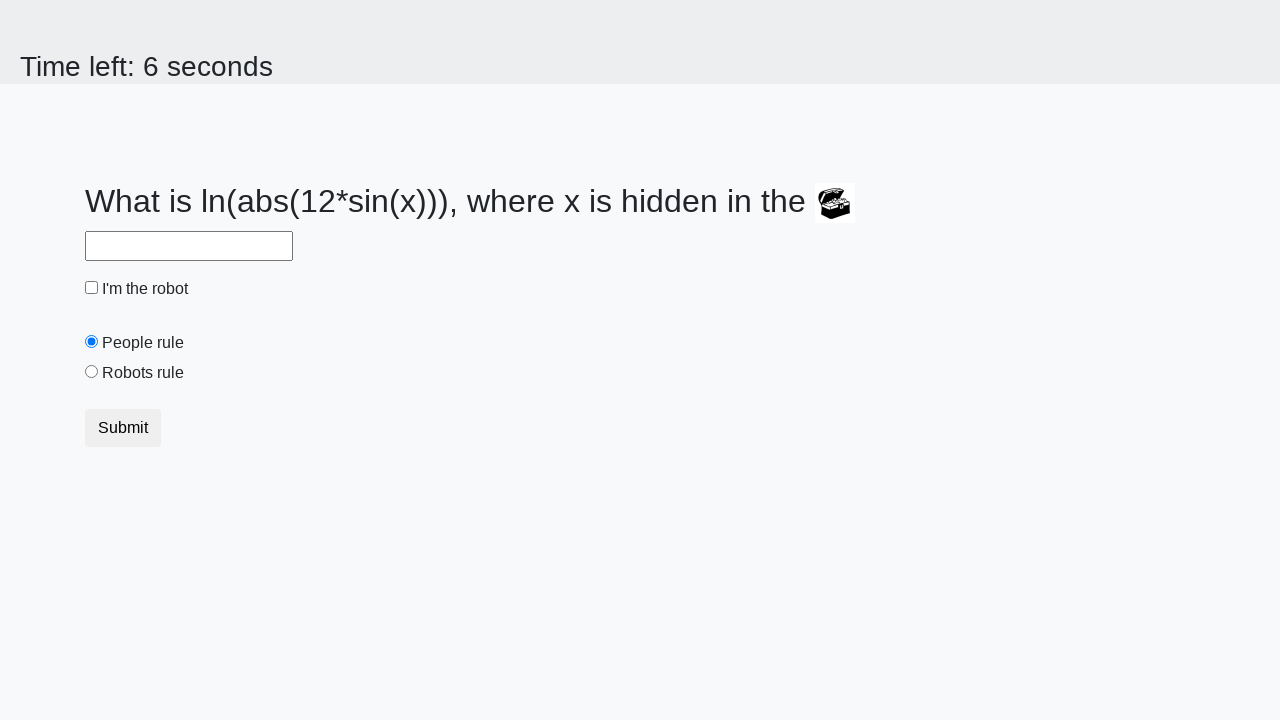

Checked the robot checkbox at (92, 288) on #robotCheckbox
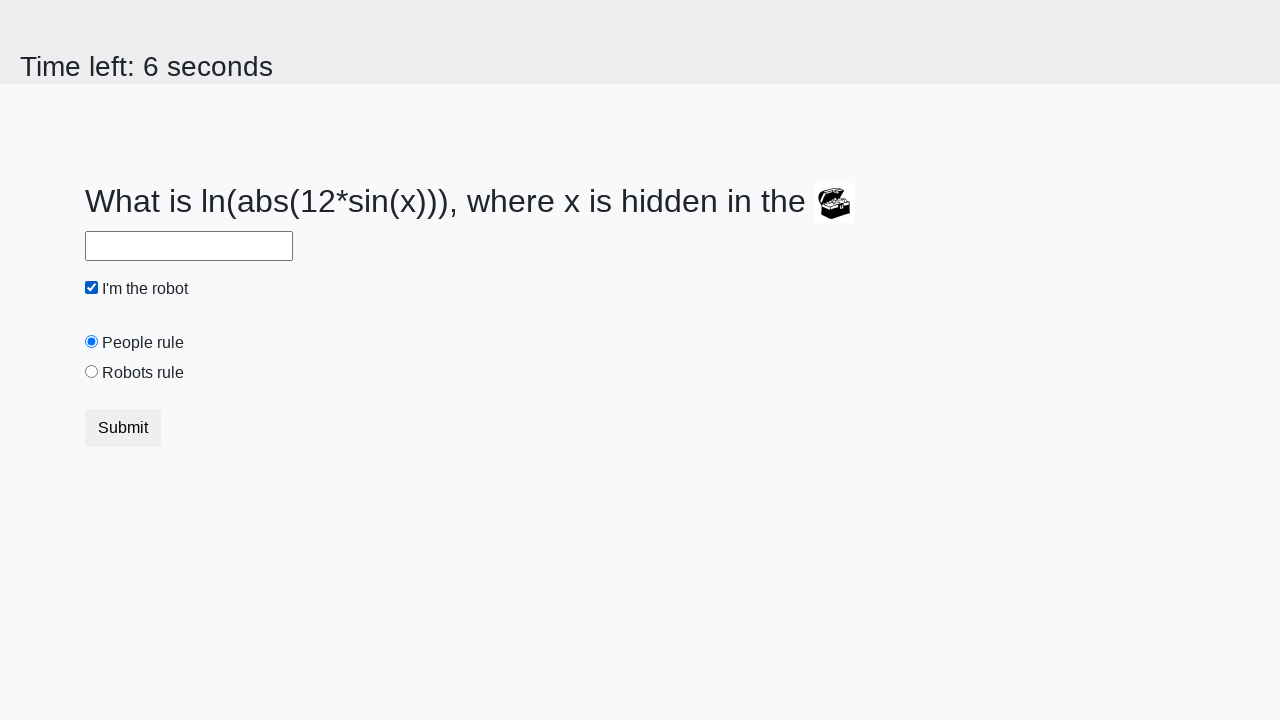

Selected 'robots rule' radio button at (92, 372) on #robotsRule
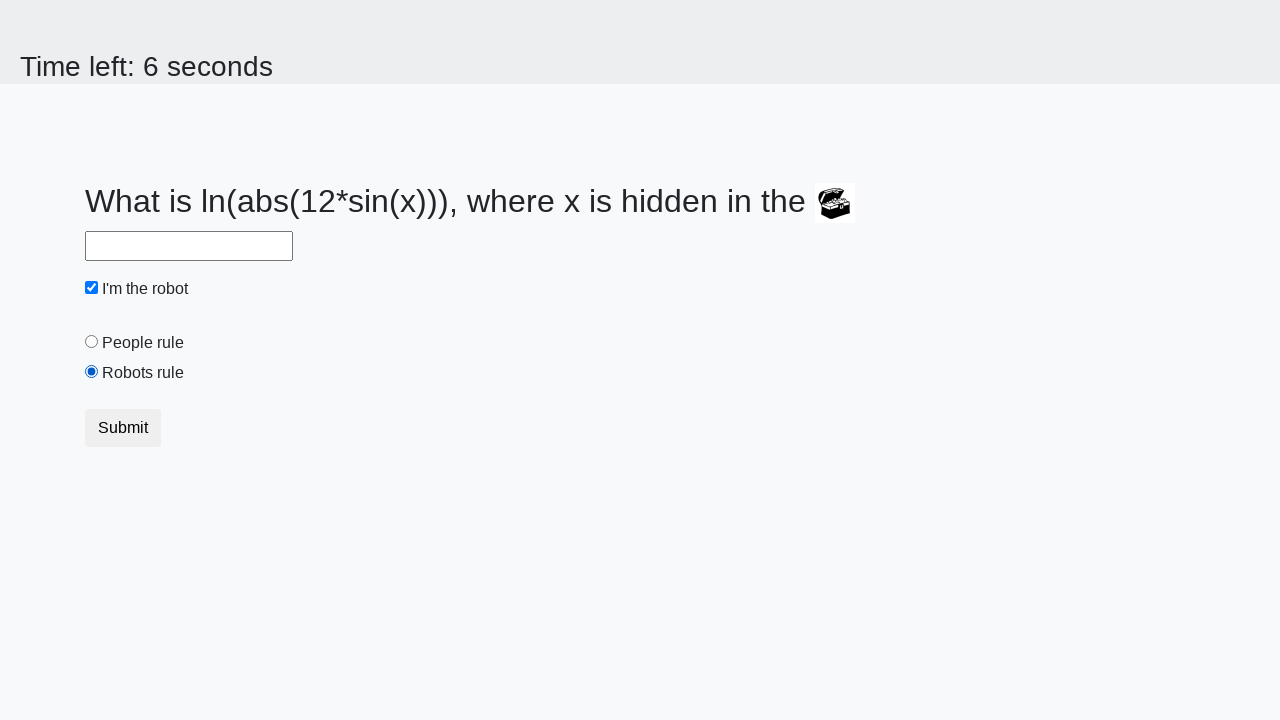

Filled answer field with calculated value: 2.3543306431644426 on #answer
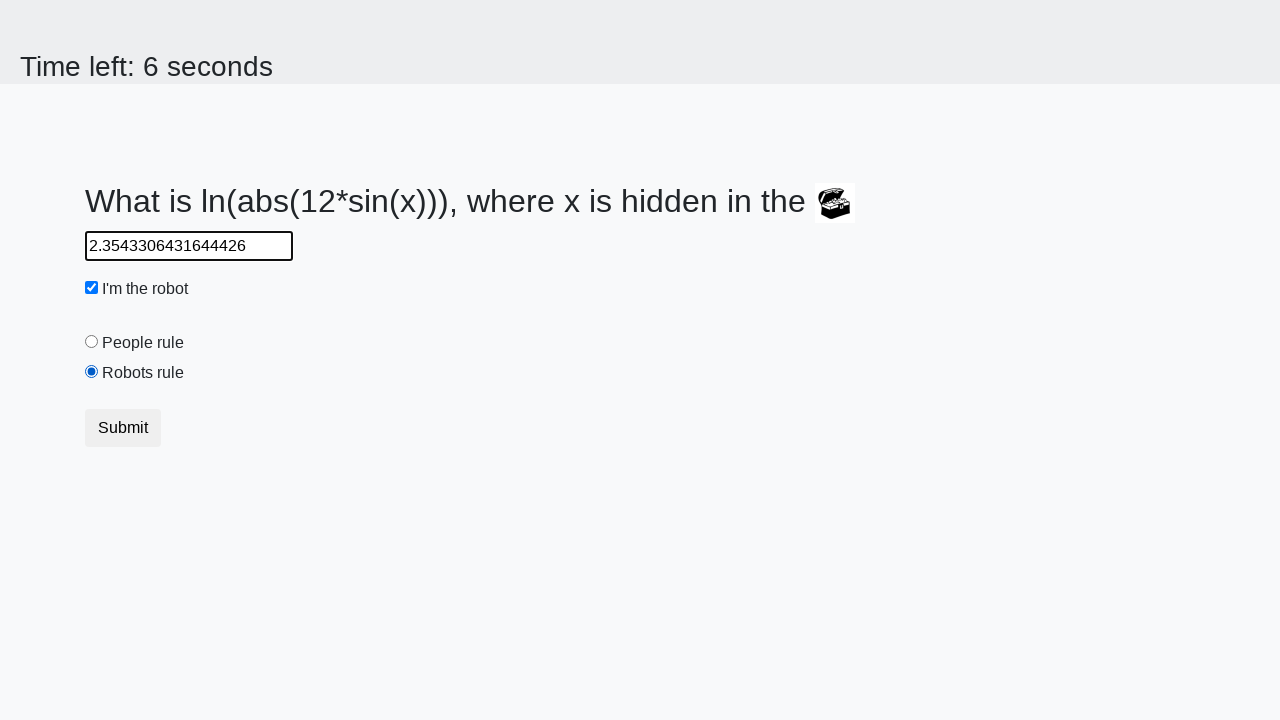

Submitted the form at (123, 428) on button.btn
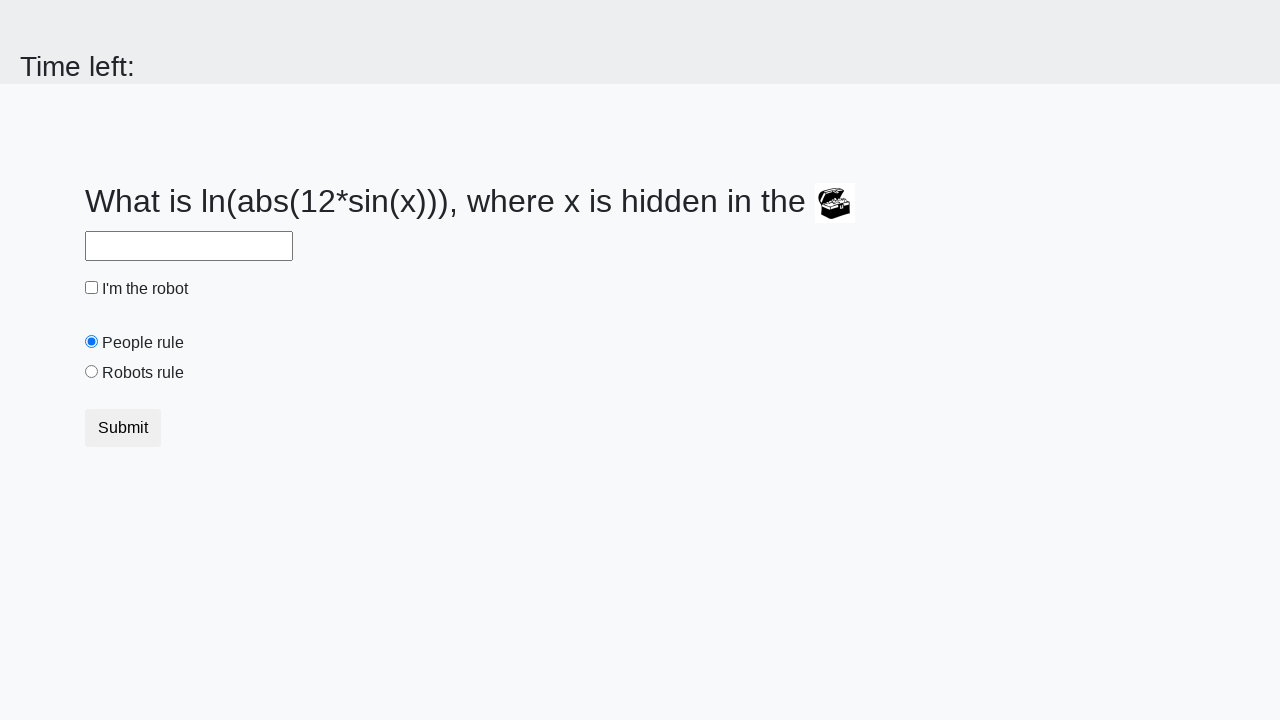

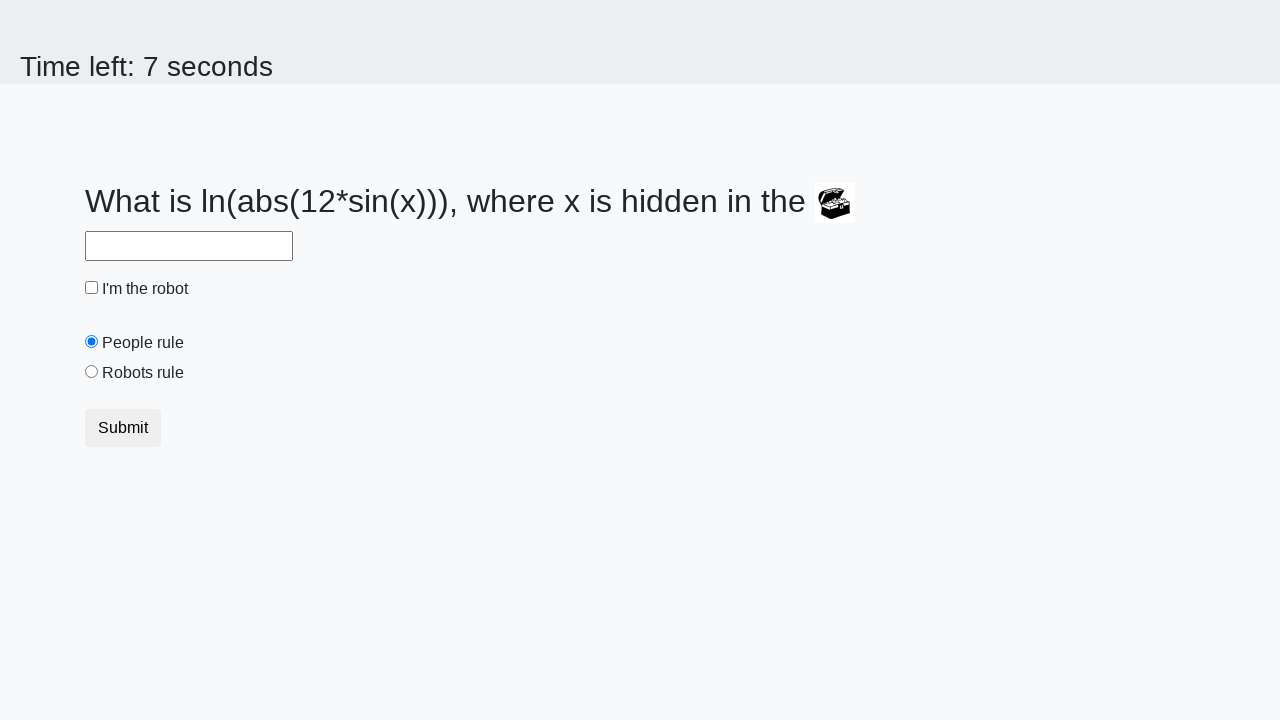